Tests dropdown navigation by clicking on the Dropdown section and then selecting the "Search With Select" option from the menu.

Starting URL: https://demoapps.qspiders.com/ui?scenario=1

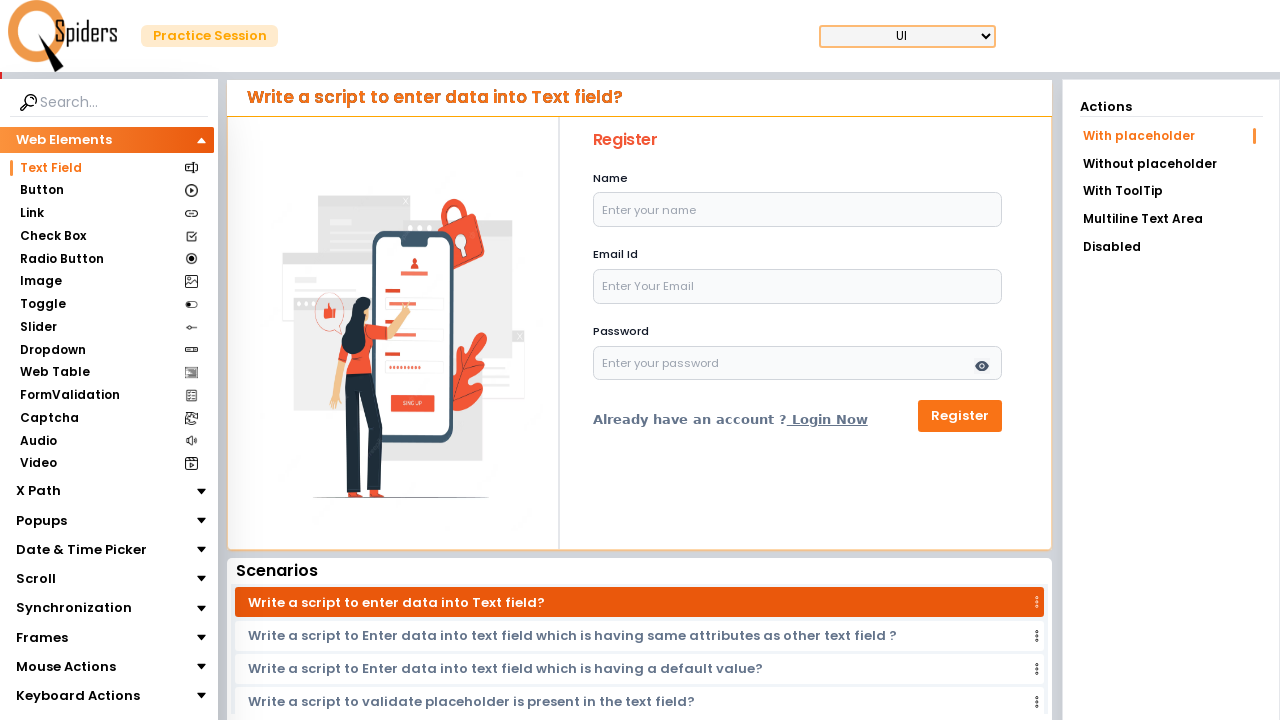

Clicked on the Dropdown section at (52, 350) on xpath=//section[text()='Dropdown']
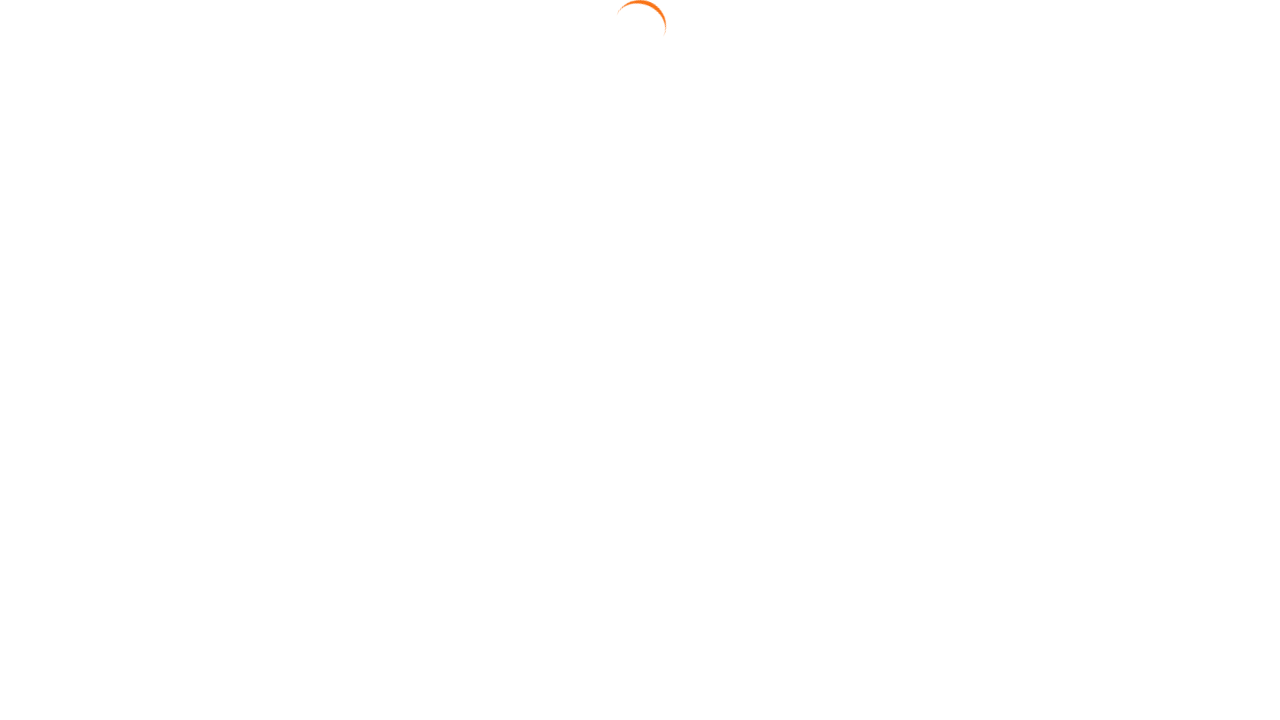

Dropdown menu appeared with 'Search With Select' option visible
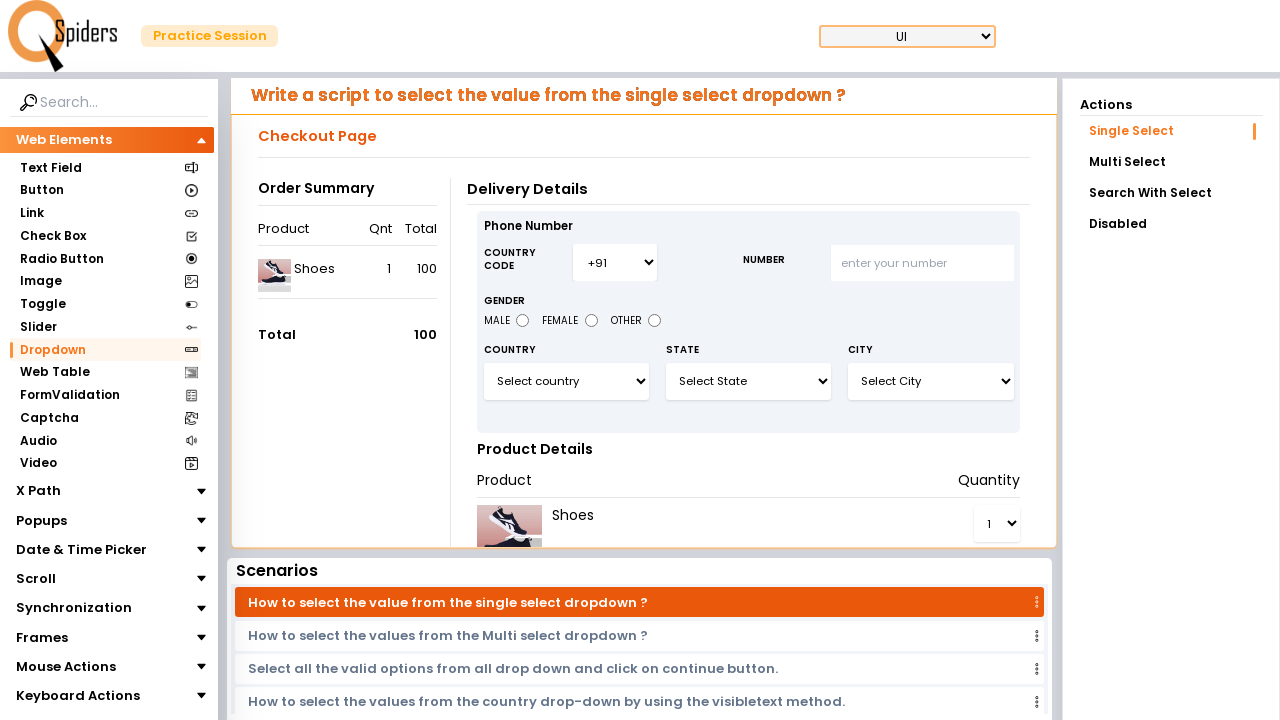

Clicked on 'Search With Select' option from the dropdown menu at (1171, 193) on xpath=//a[text()='Search With Select']
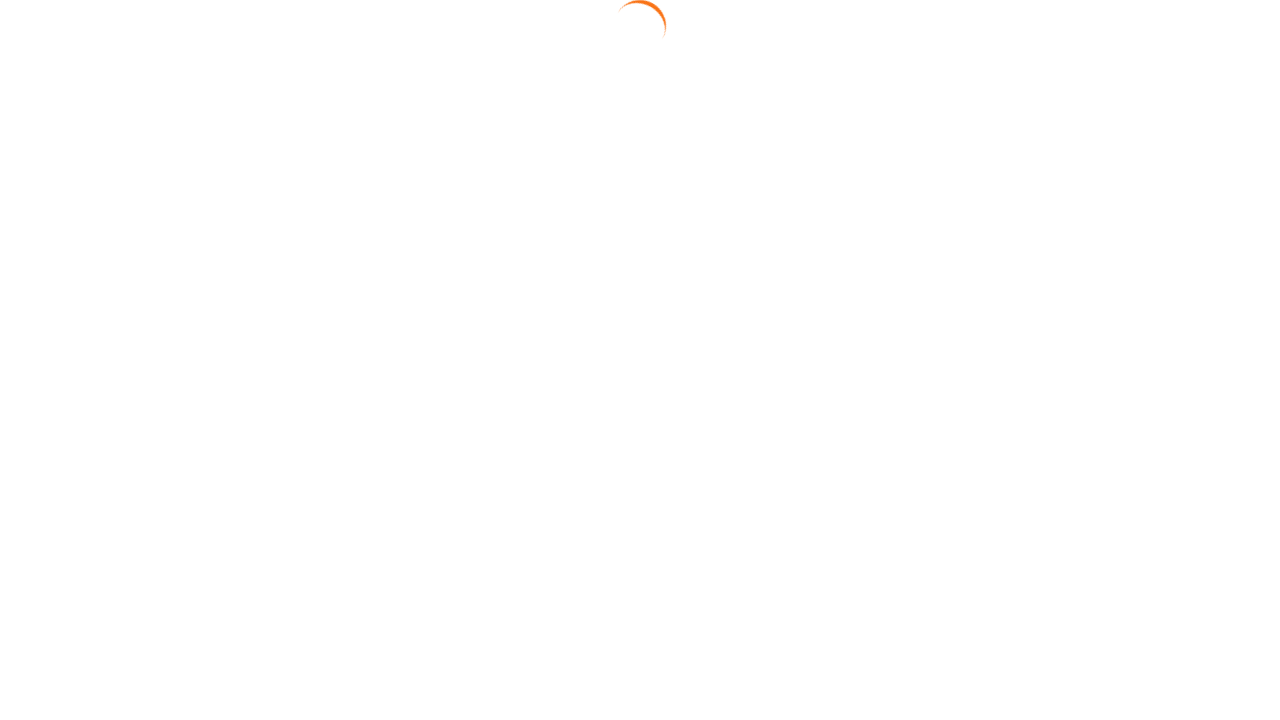

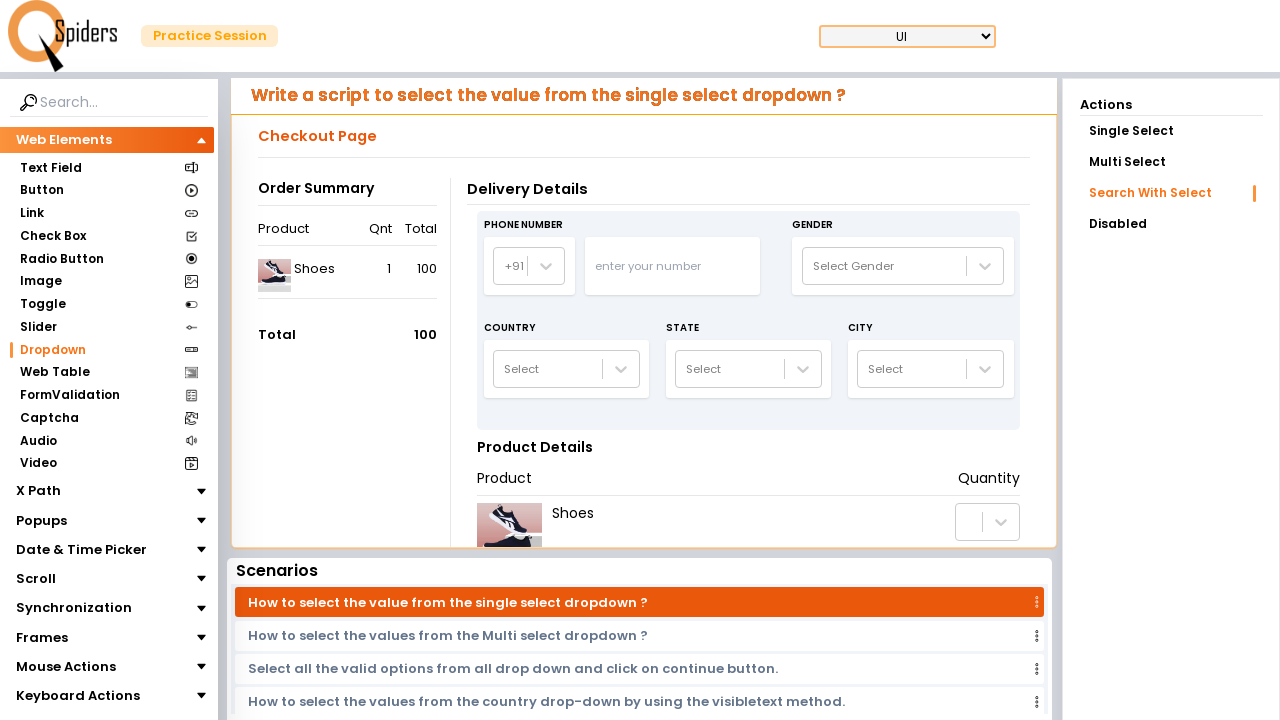